Tests GitHub's advanced search form by filling in search term, repository owner, date filter, and language, then submitting the form and waiting for results to load.

Starting URL: https://github.com/search/advanced

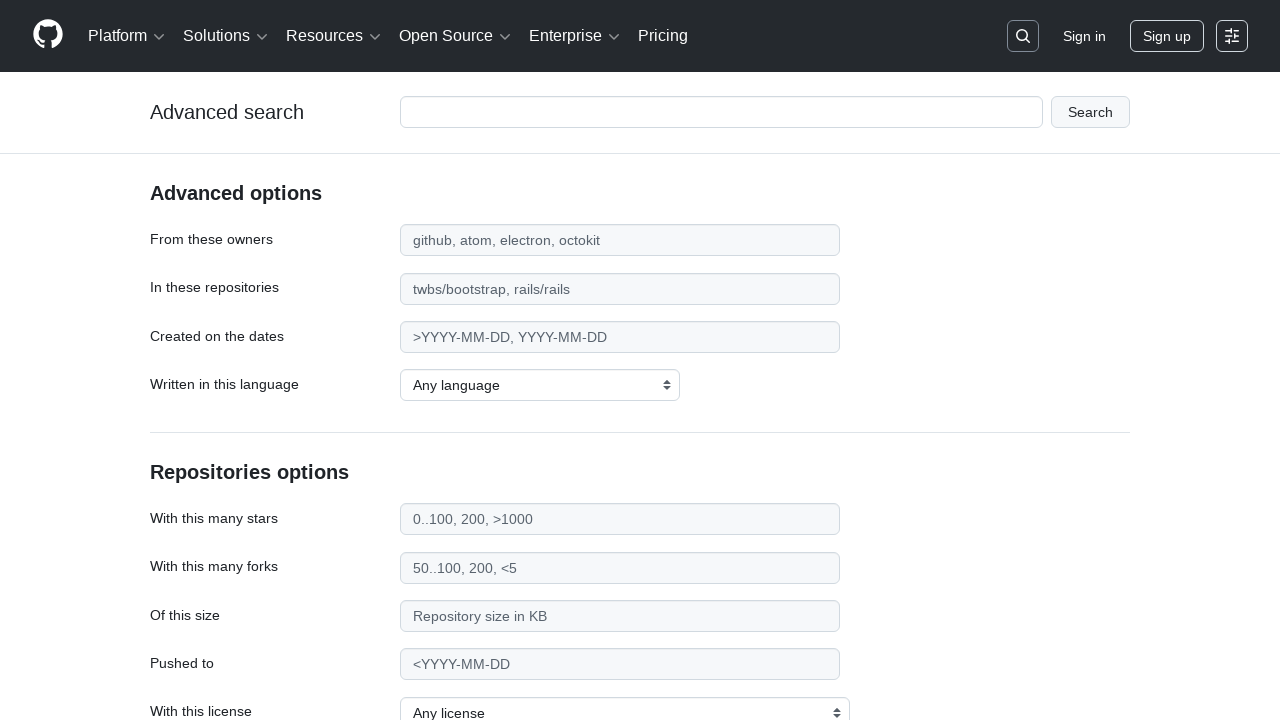

Filled search term field with 'web-scraping' on #adv_code_search input.js-advanced-search-input
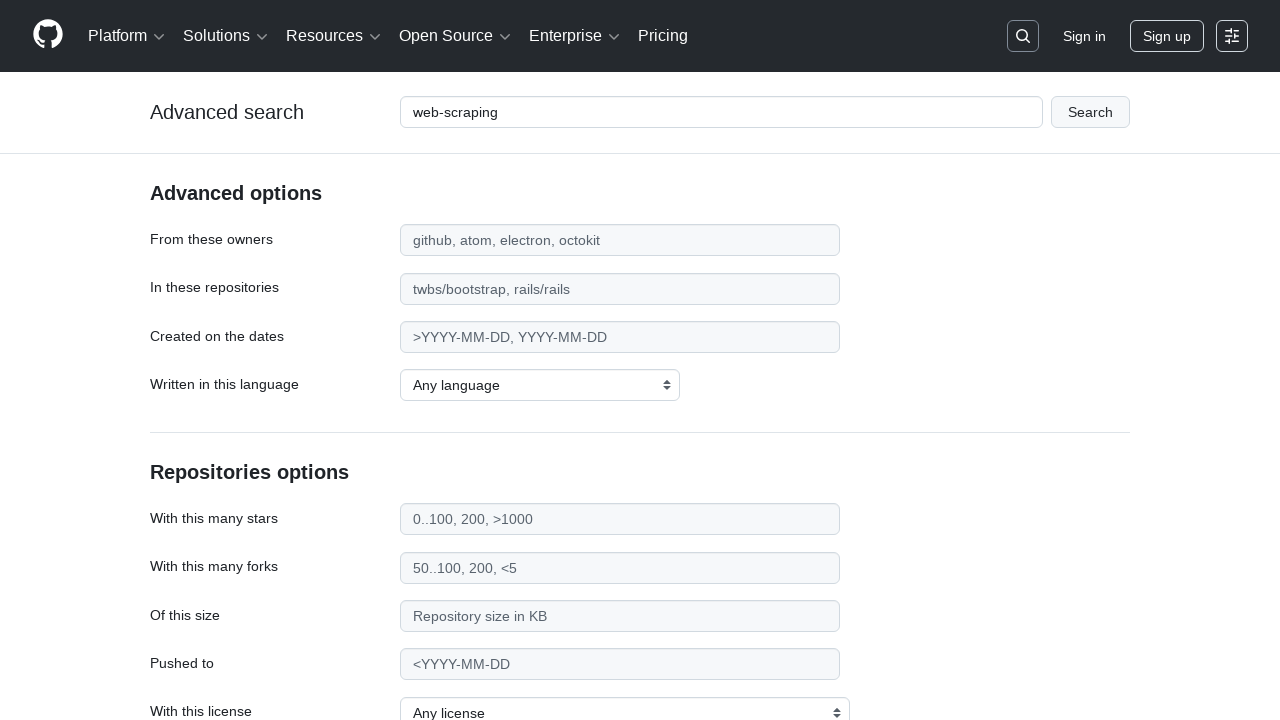

Filled repository owner field with 'microsoft' on #search_from
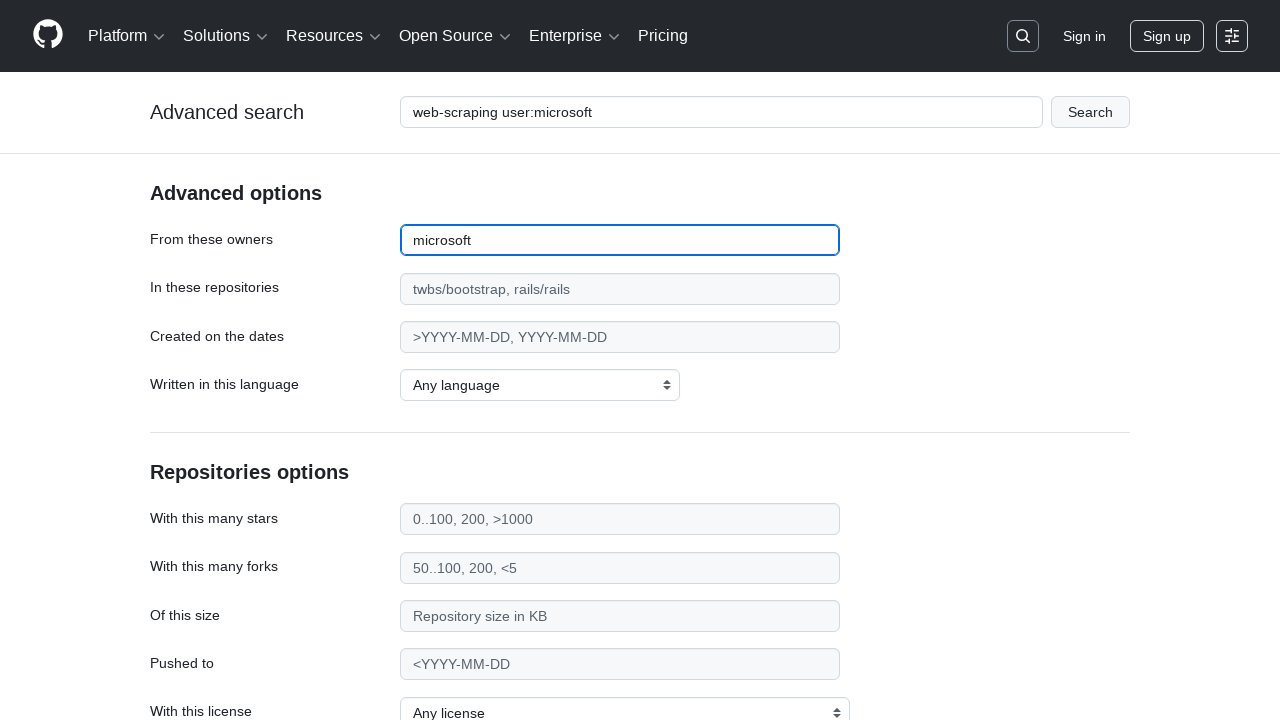

Filled date filter field with '>2020' on #search_date
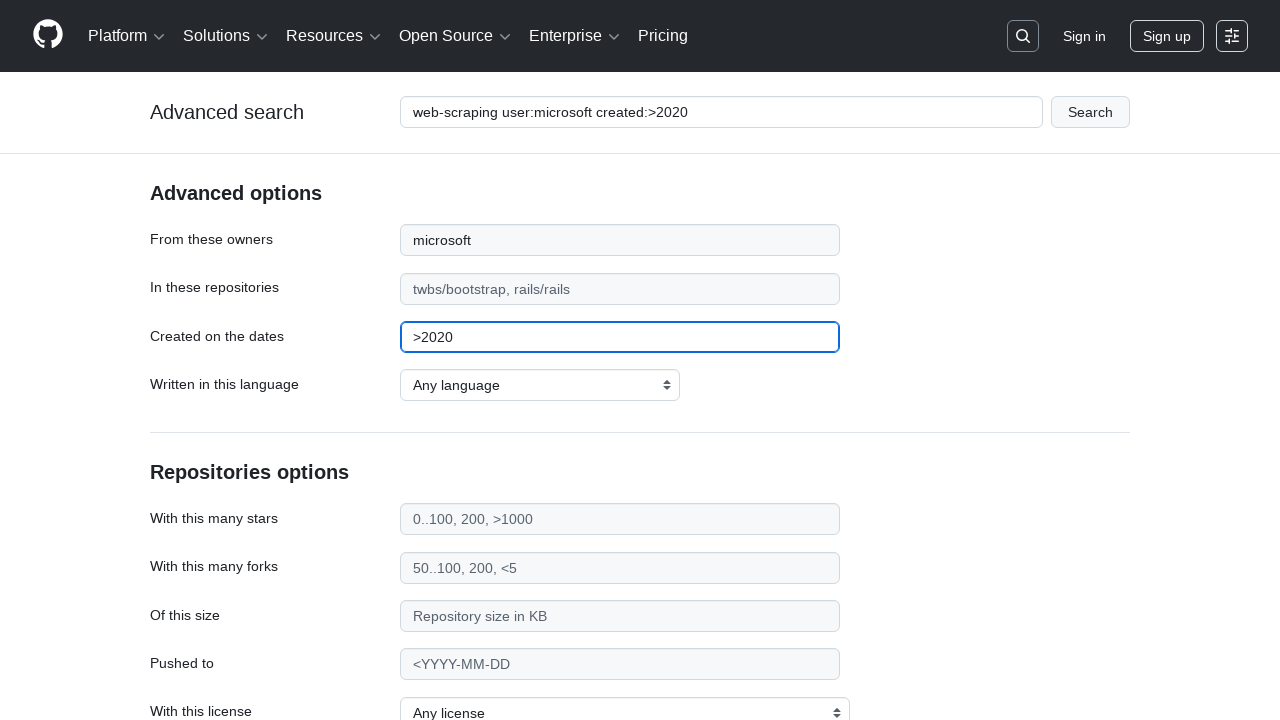

Selected 'Python' as the programming language on select#search_language
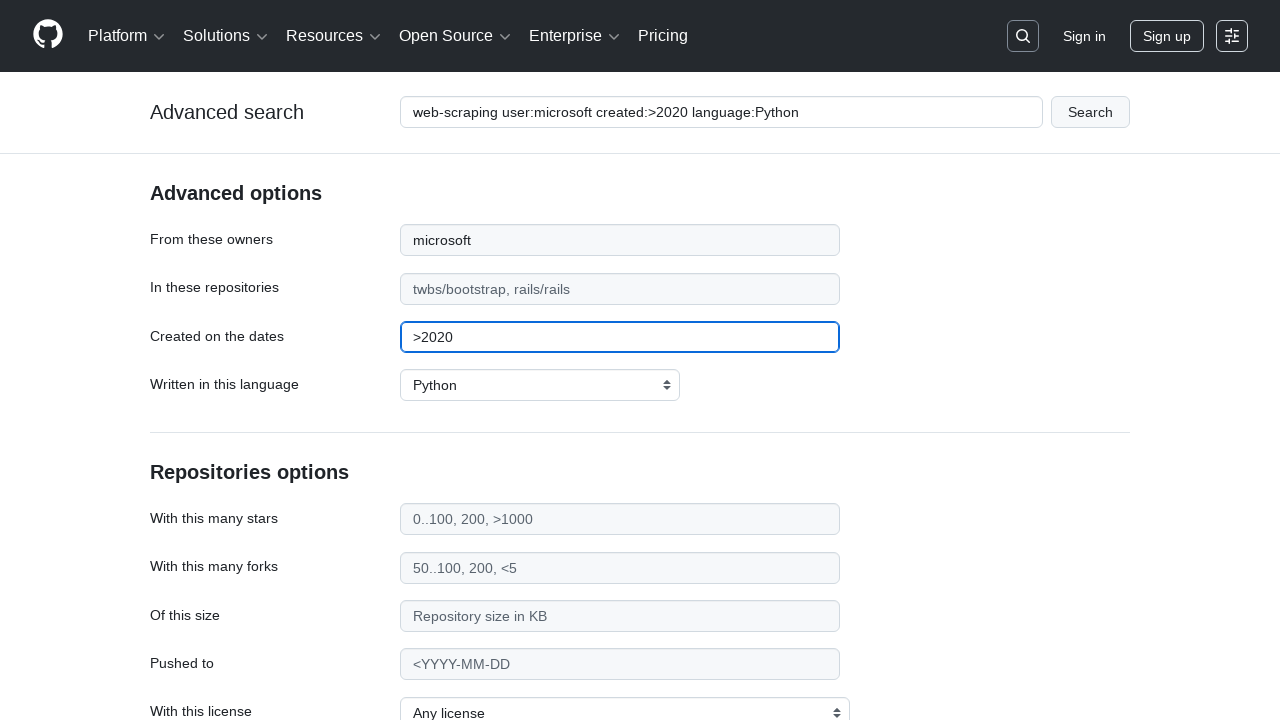

Clicked submit button to perform advanced code search at (1090, 112) on #adv_code_search button[type="submit"]
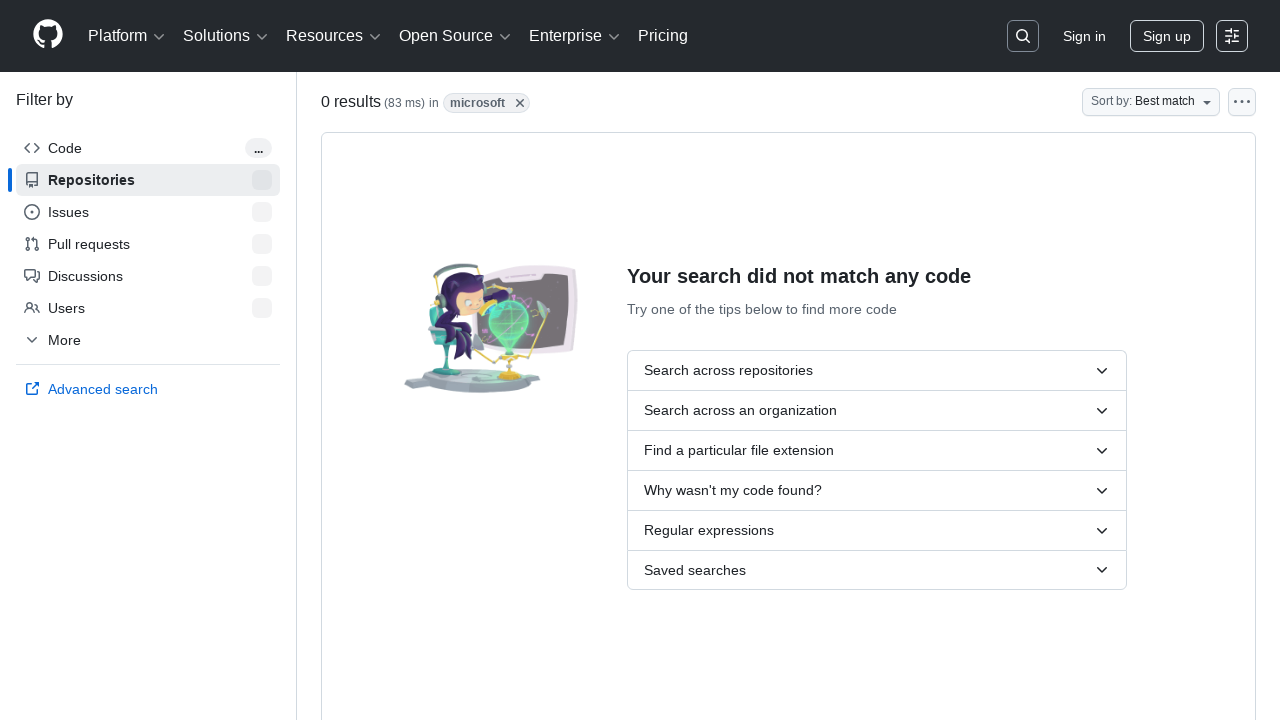

Search results loaded and network became idle
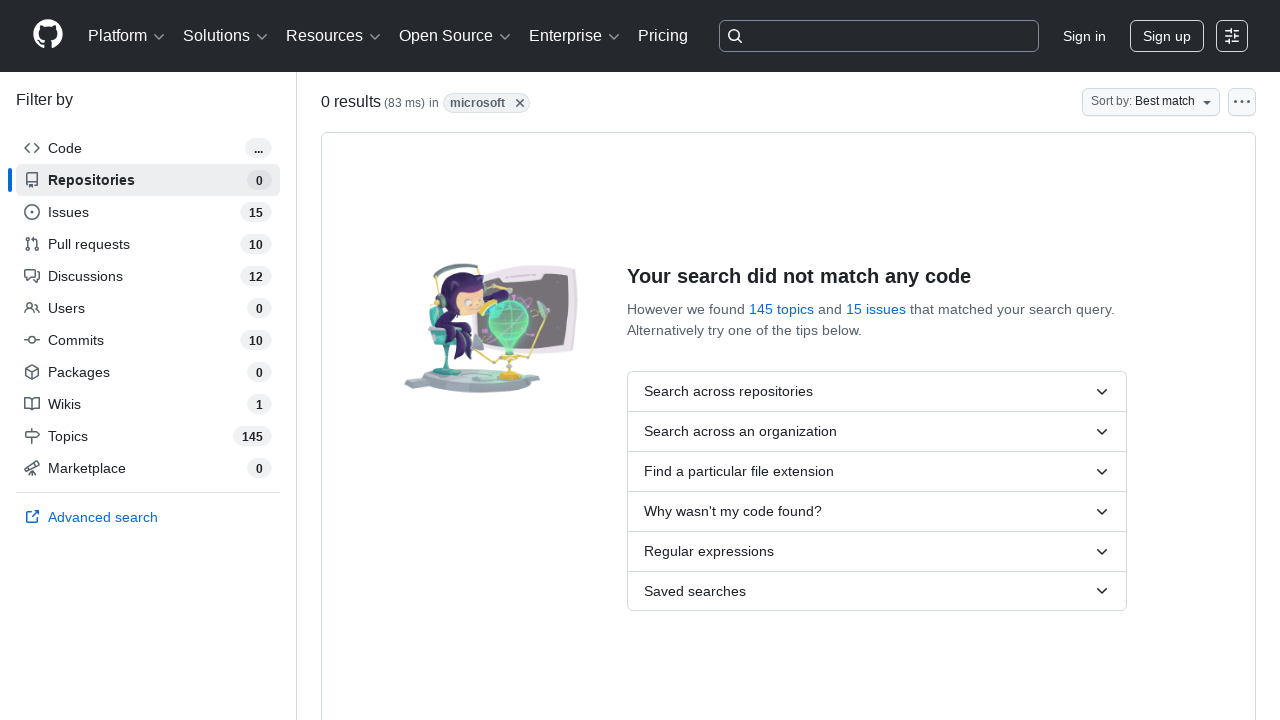

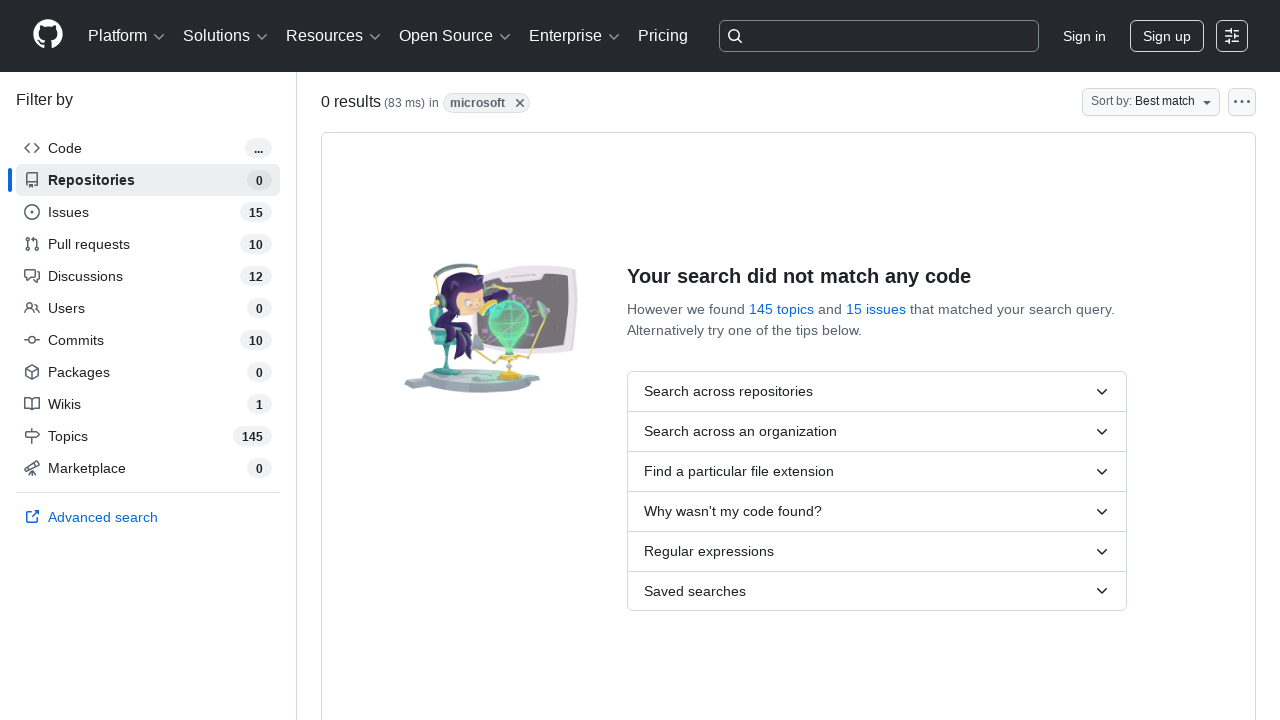